Tests slider control interaction by finding and moving a slider element horizontally

Starting URL: https://demoqa.com/slider

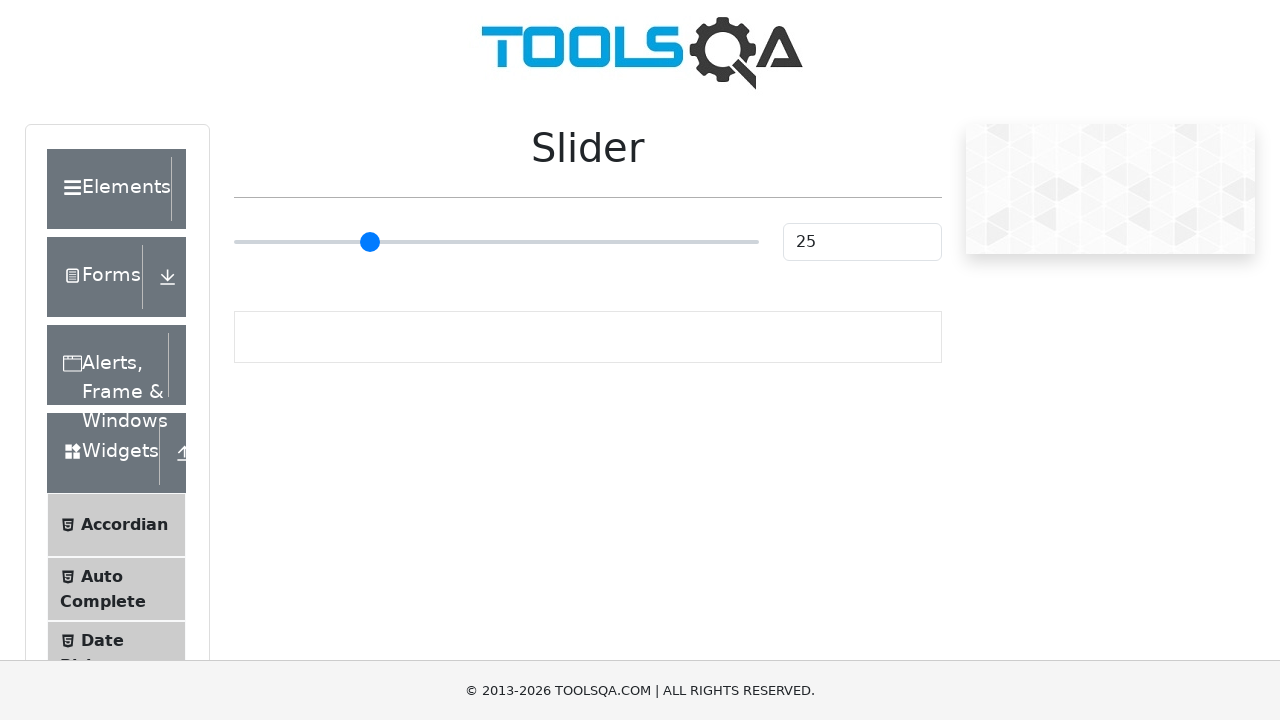

Located slider input element
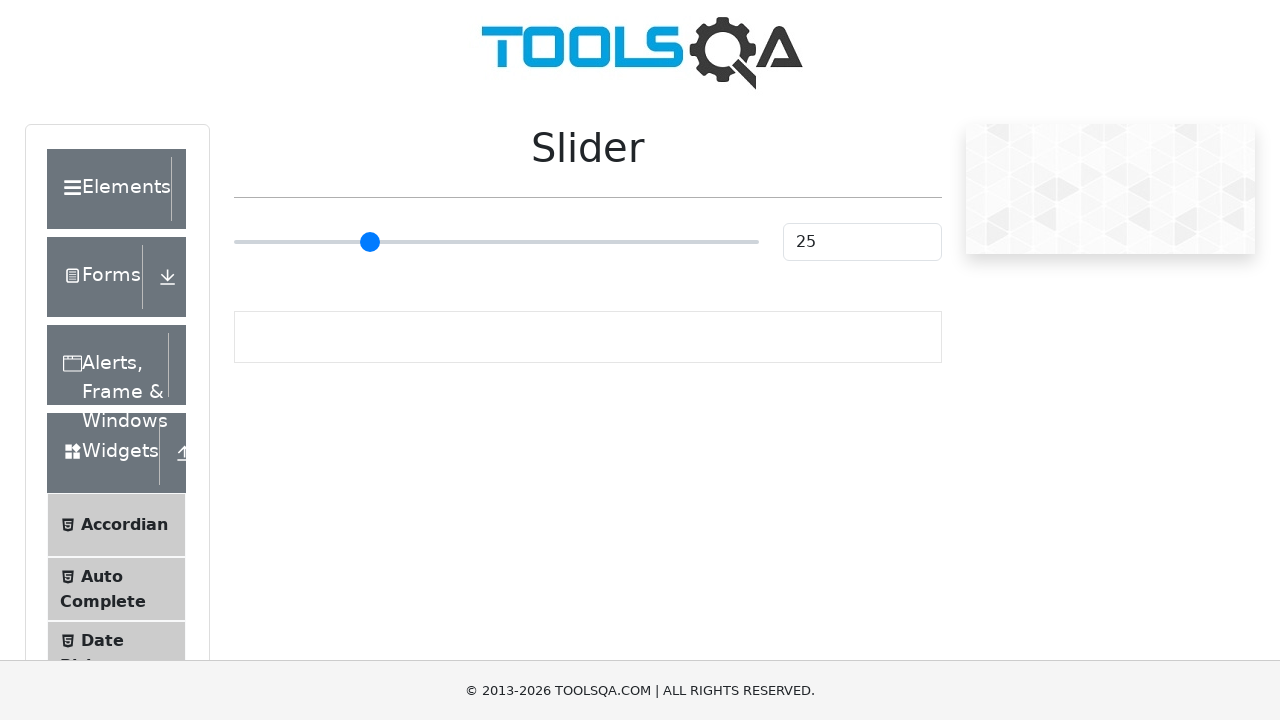

Retrieved bounding box of slider element
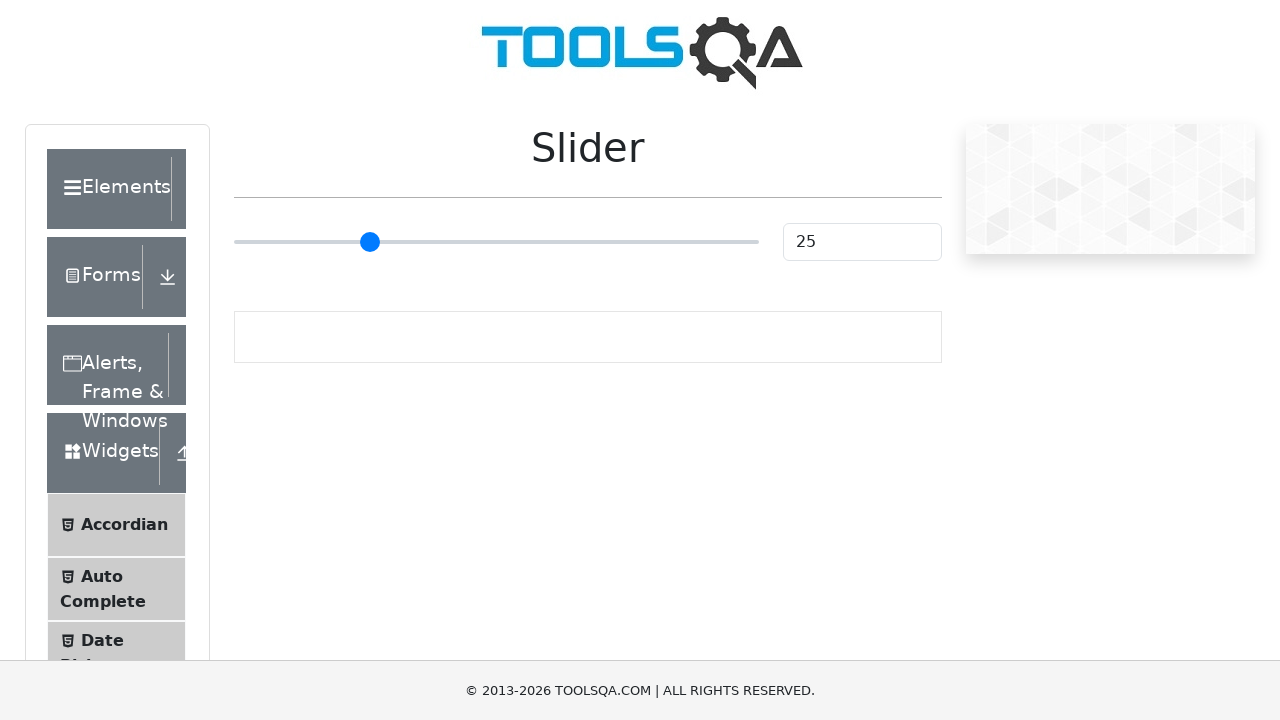

Moved mouse to center of slider element at (496, 242)
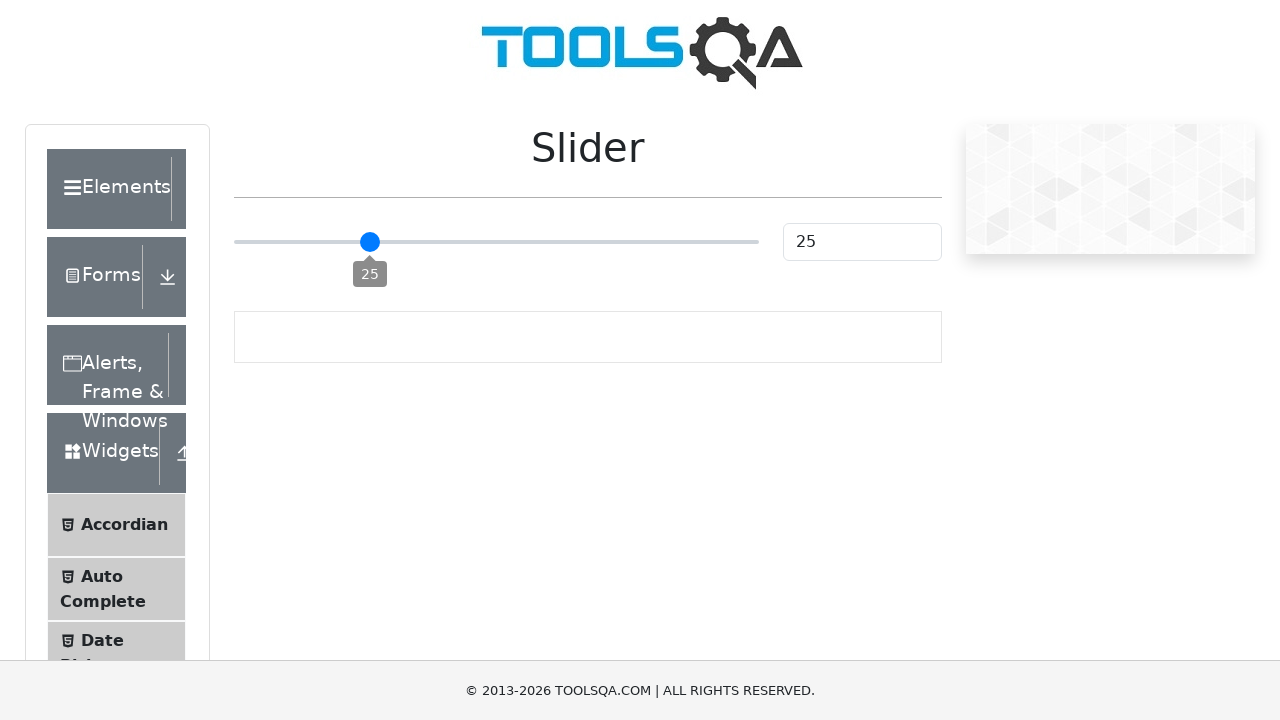

Pressed mouse button down on slider at (496, 242)
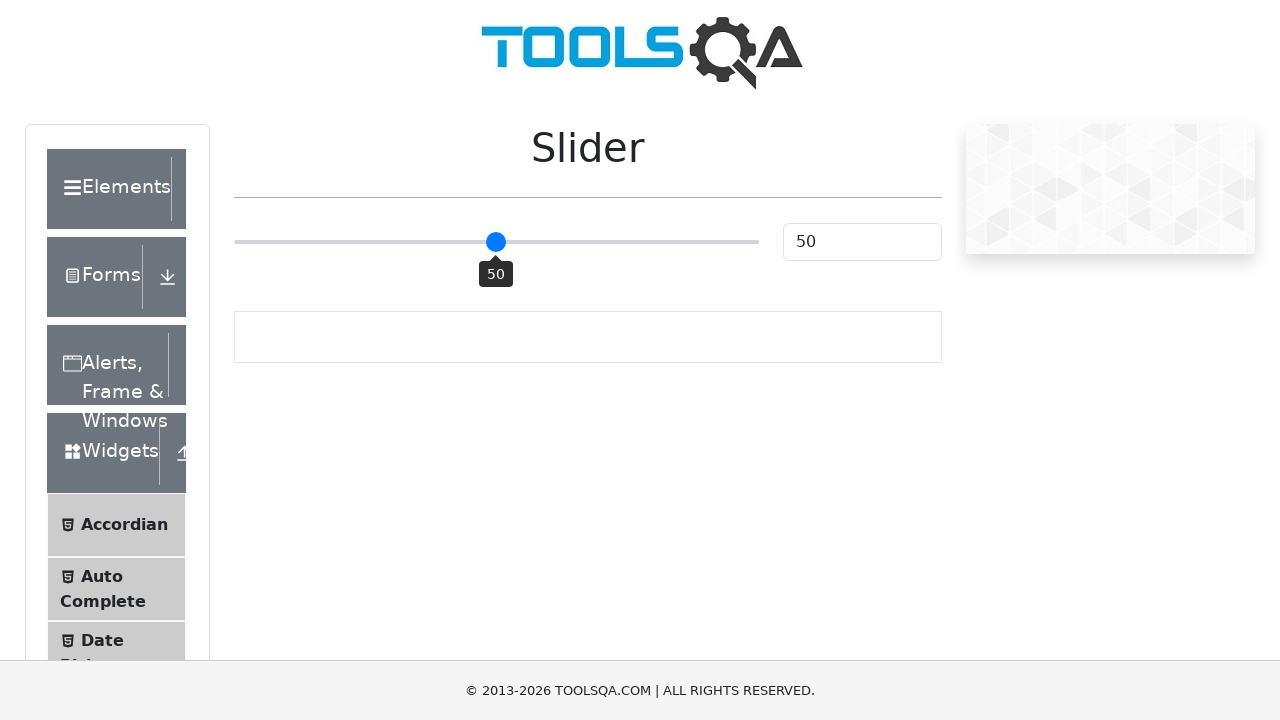

Dragged slider 40 pixels to the right at (536, 242)
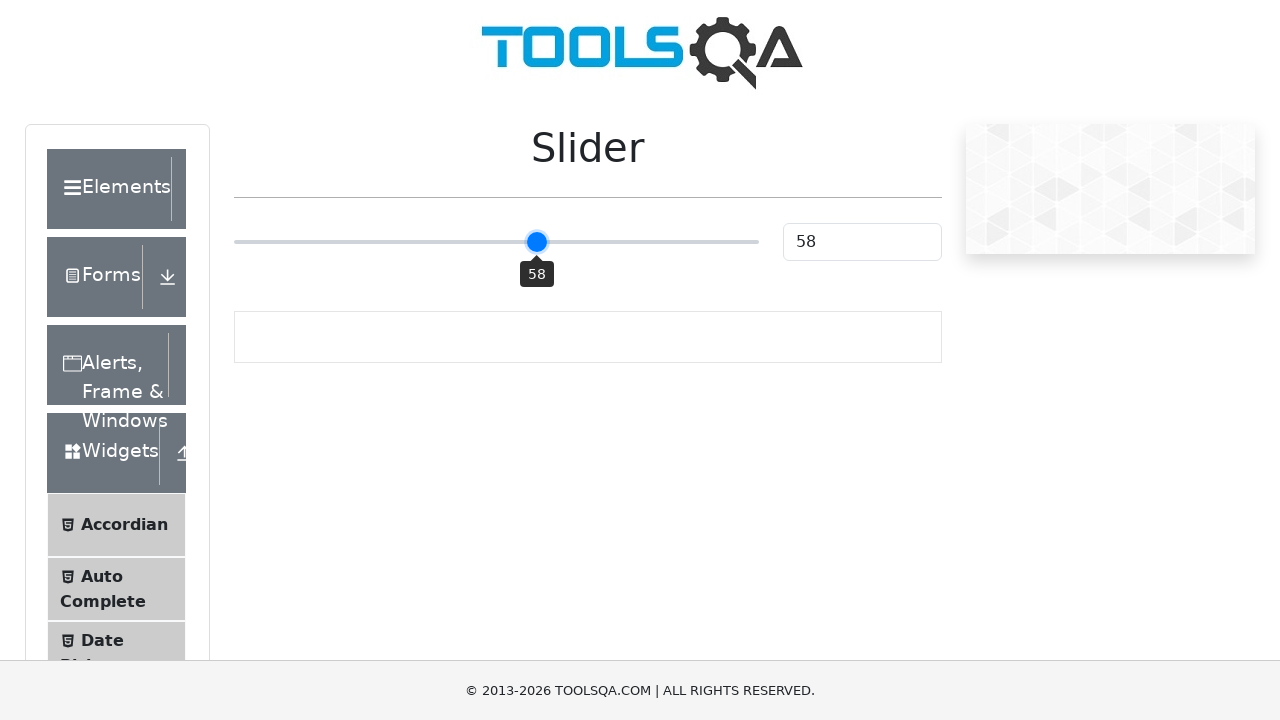

Released mouse button, slider drag completed at (536, 242)
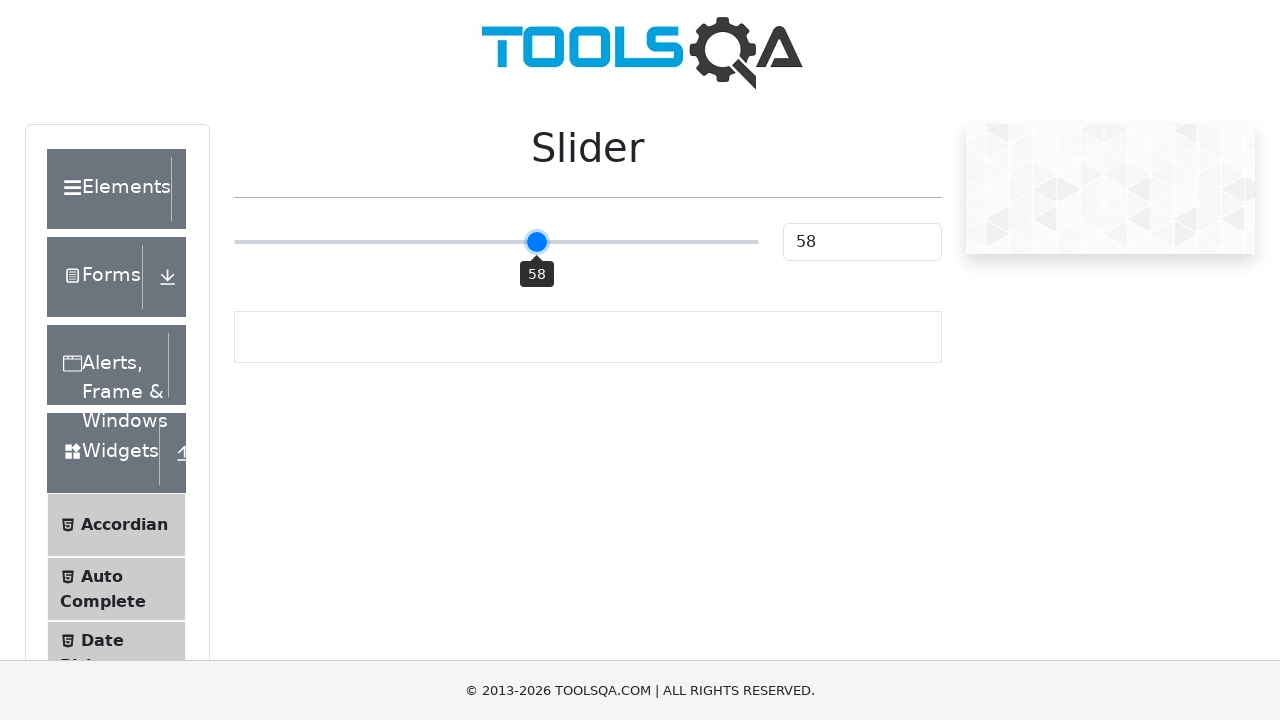

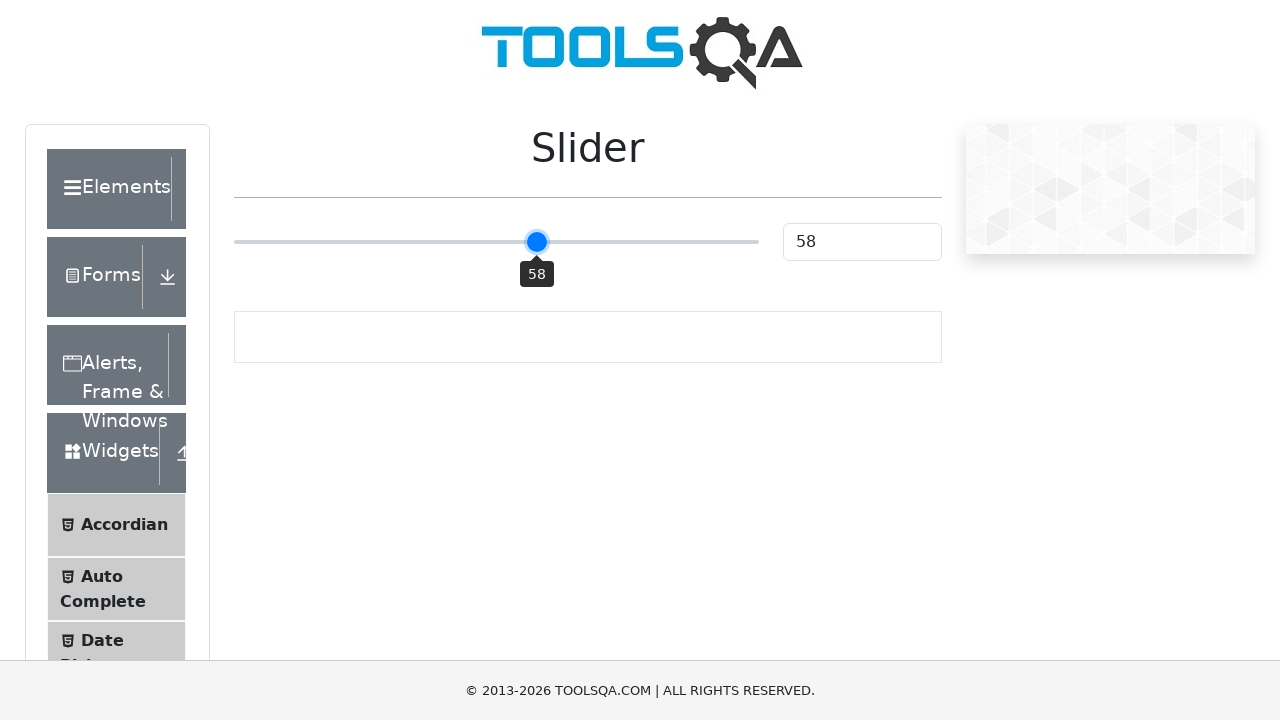